Tests link navigation on a practice page by clicking footer column links to open them in new tabs, then switching through each tab to verify the pages load correctly

Starting URL: http://qaclickacademy.com/practice.php

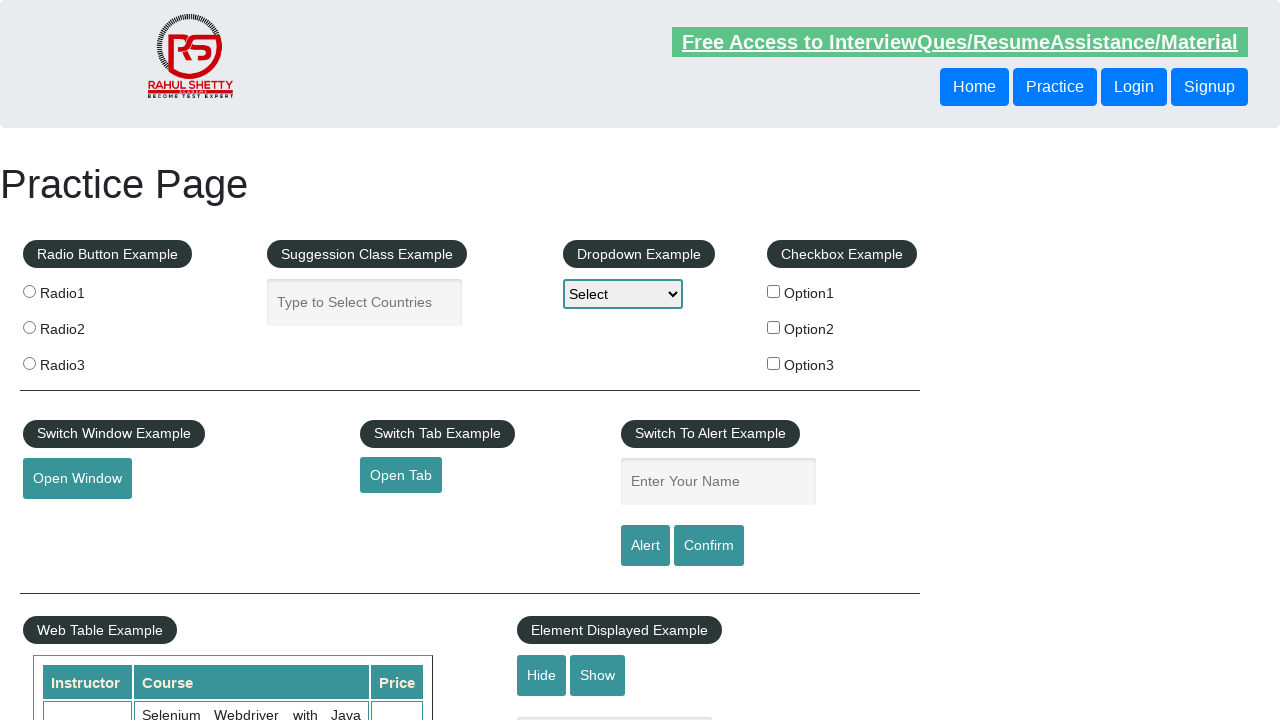

Footer section loaded
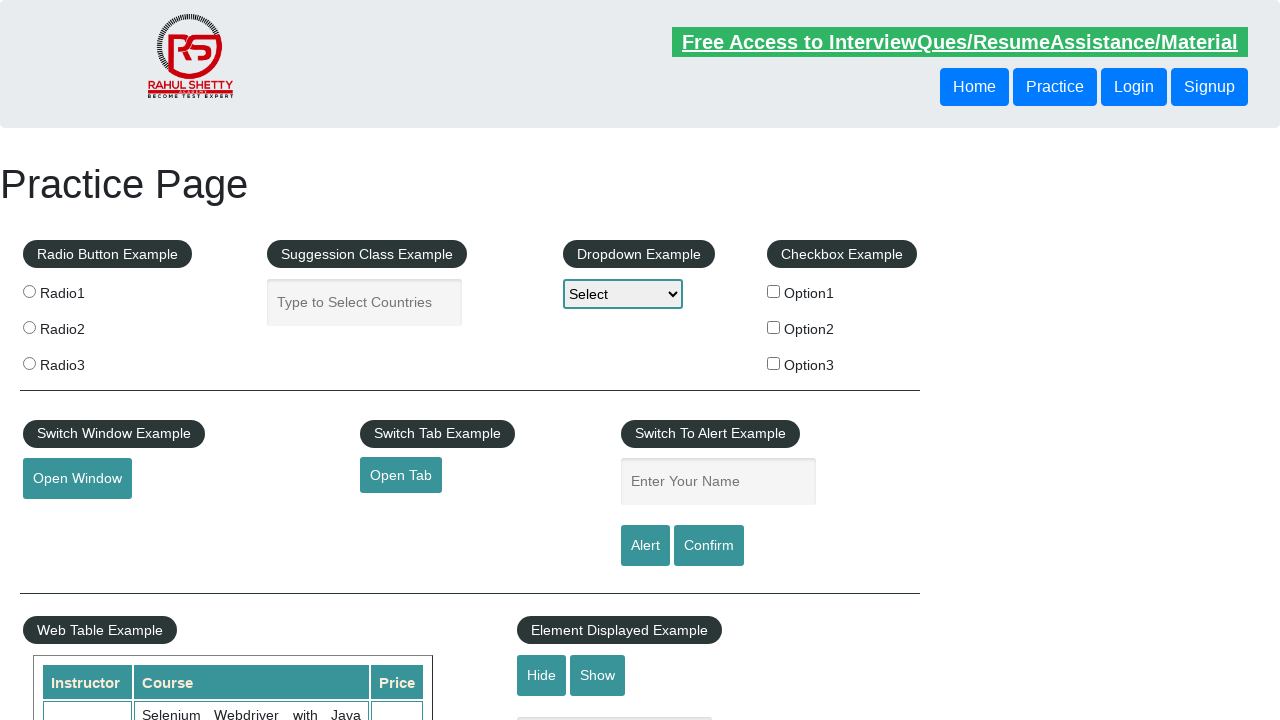

Located footer section
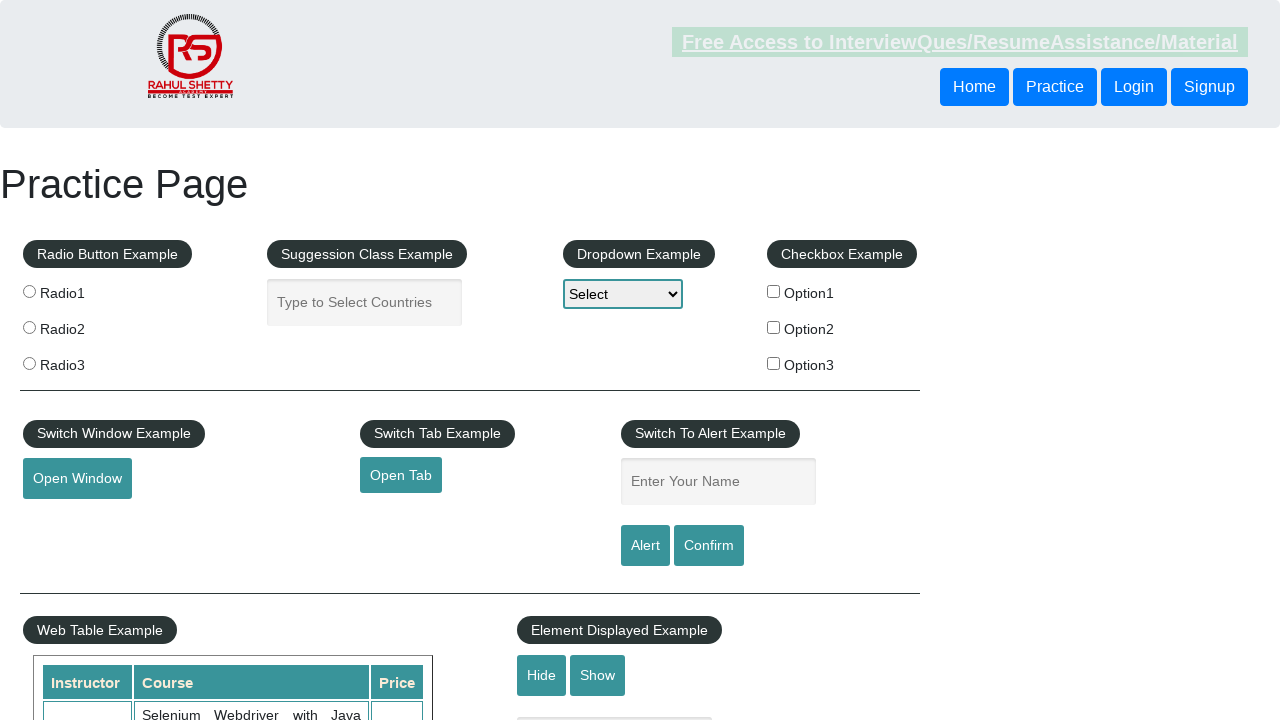

Located footer column links
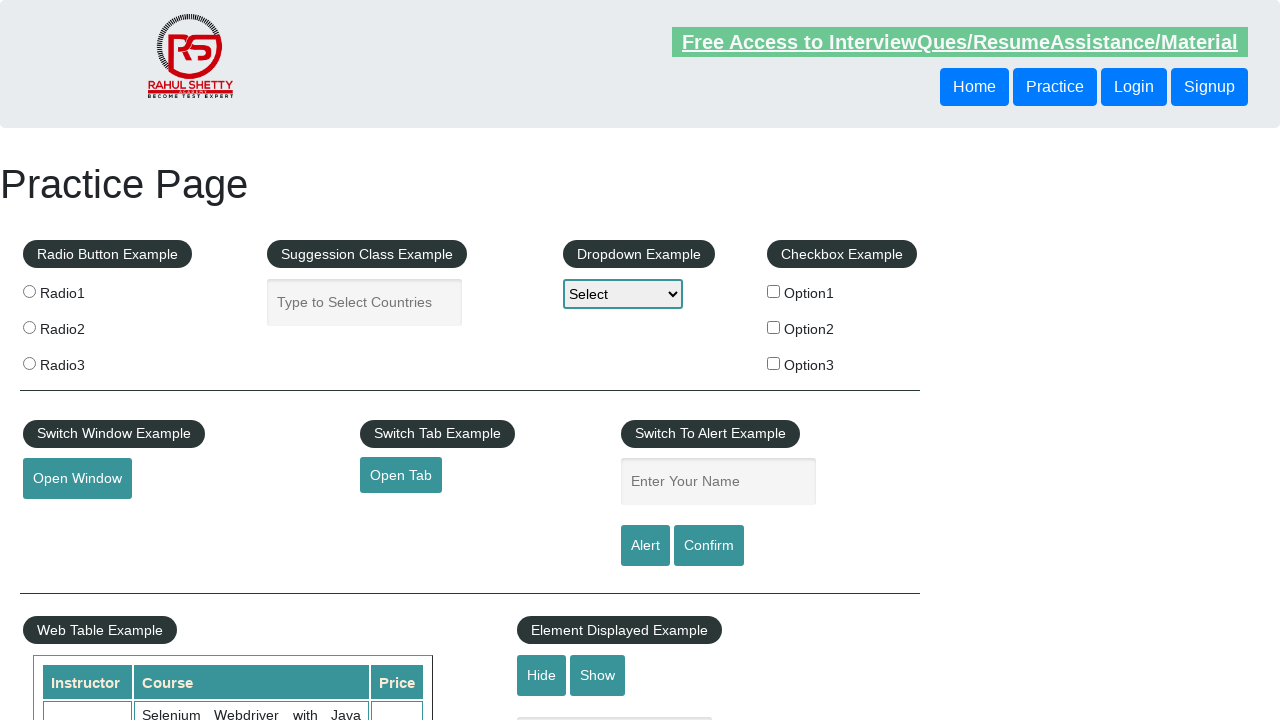

Found 5 links in footer column
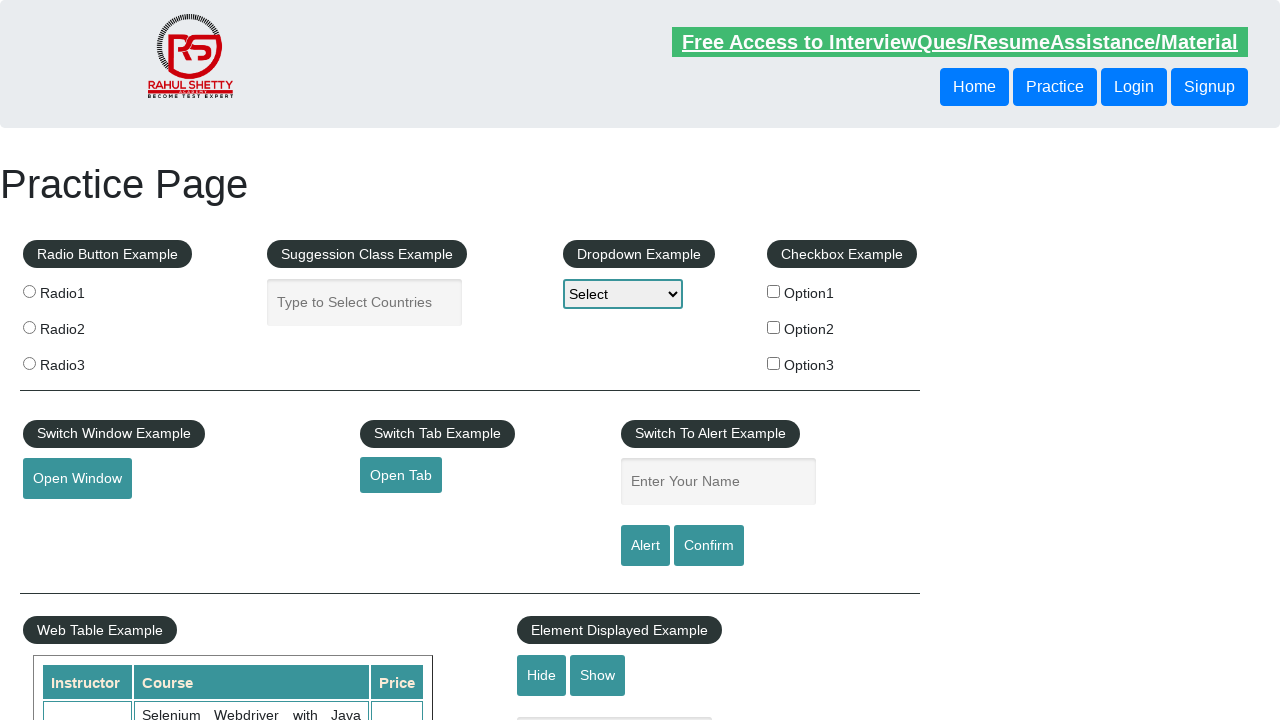

Clicked link 1 with Ctrl modifier to open in new tab at (68, 520) on #gf-BIG >> xpath=//table/tbody/tr/td[1]/ul//a >> nth=1
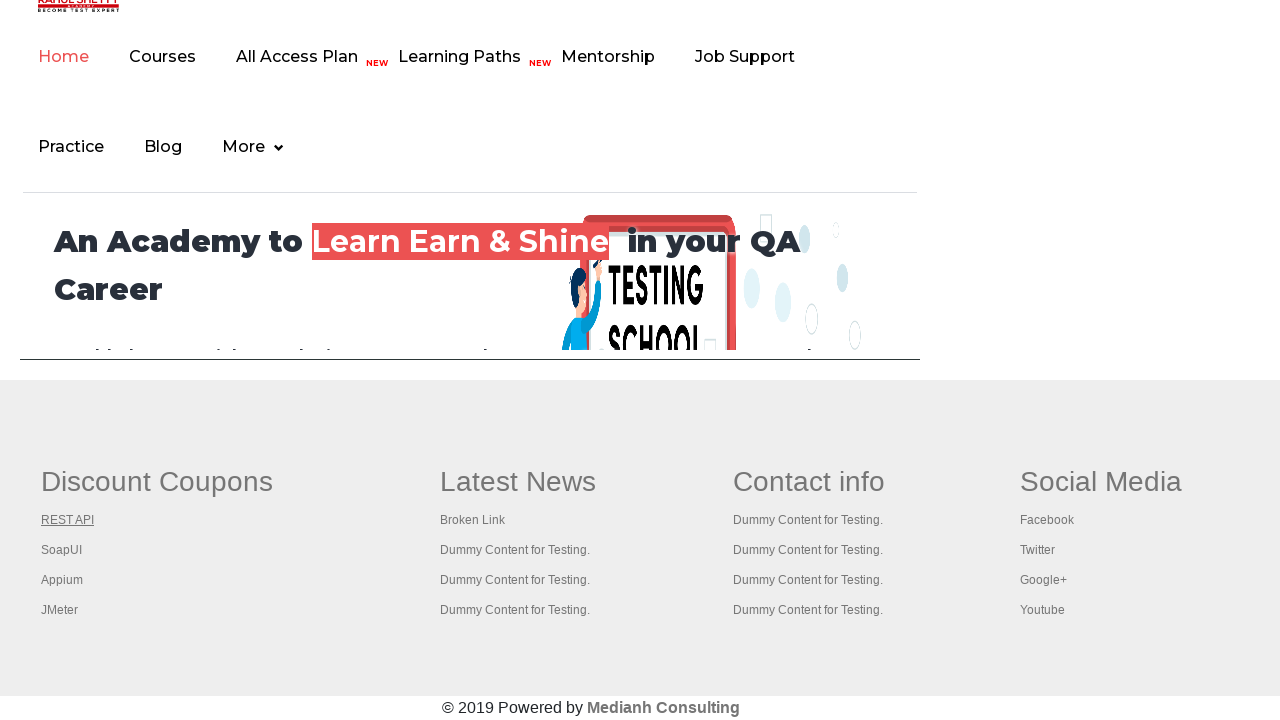

Waited 2 seconds for tab 1 to load
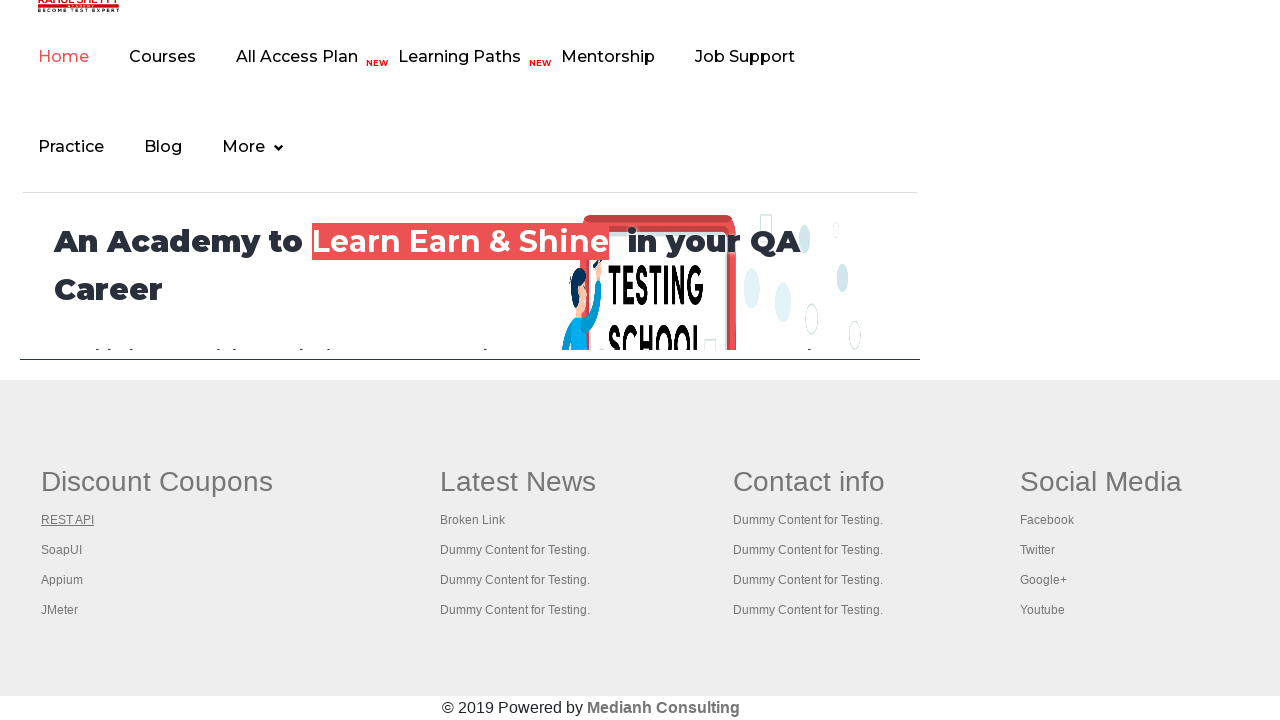

Clicked link 2 with Ctrl modifier to open in new tab at (62, 550) on #gf-BIG >> xpath=//table/tbody/tr/td[1]/ul//a >> nth=2
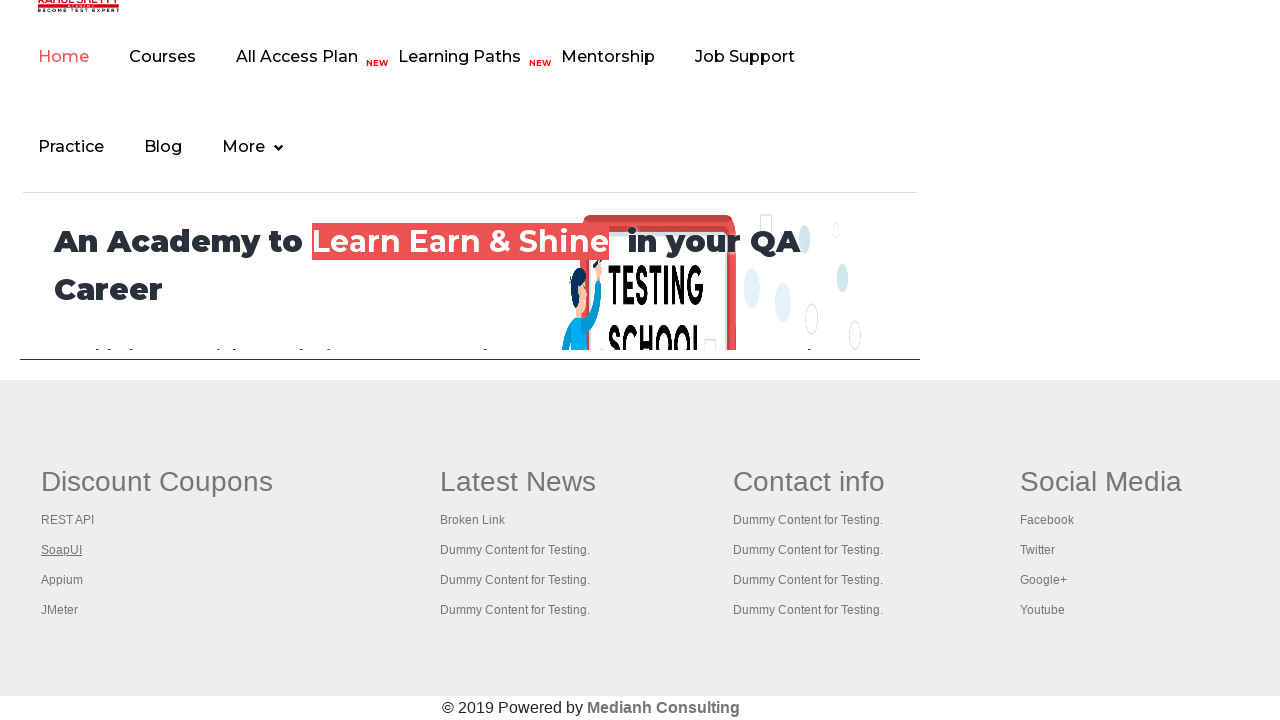

Waited 2 seconds for tab 2 to load
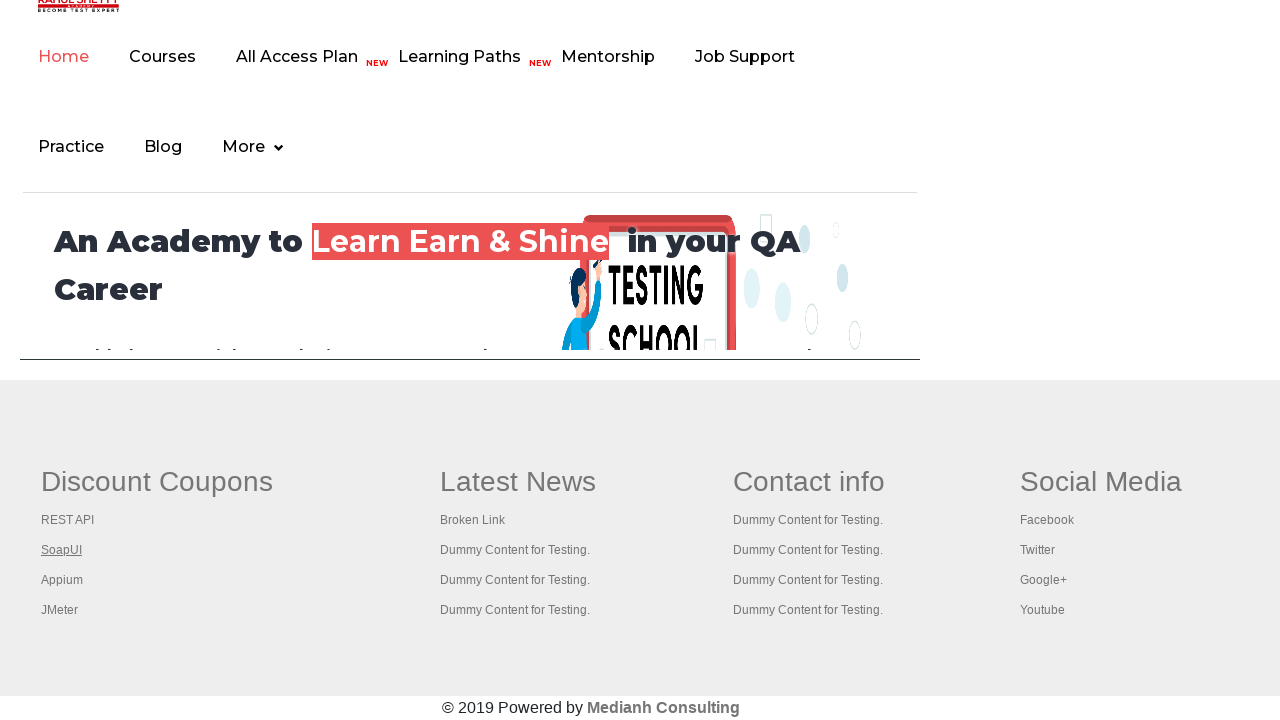

Clicked link 3 with Ctrl modifier to open in new tab at (62, 580) on #gf-BIG >> xpath=//table/tbody/tr/td[1]/ul//a >> nth=3
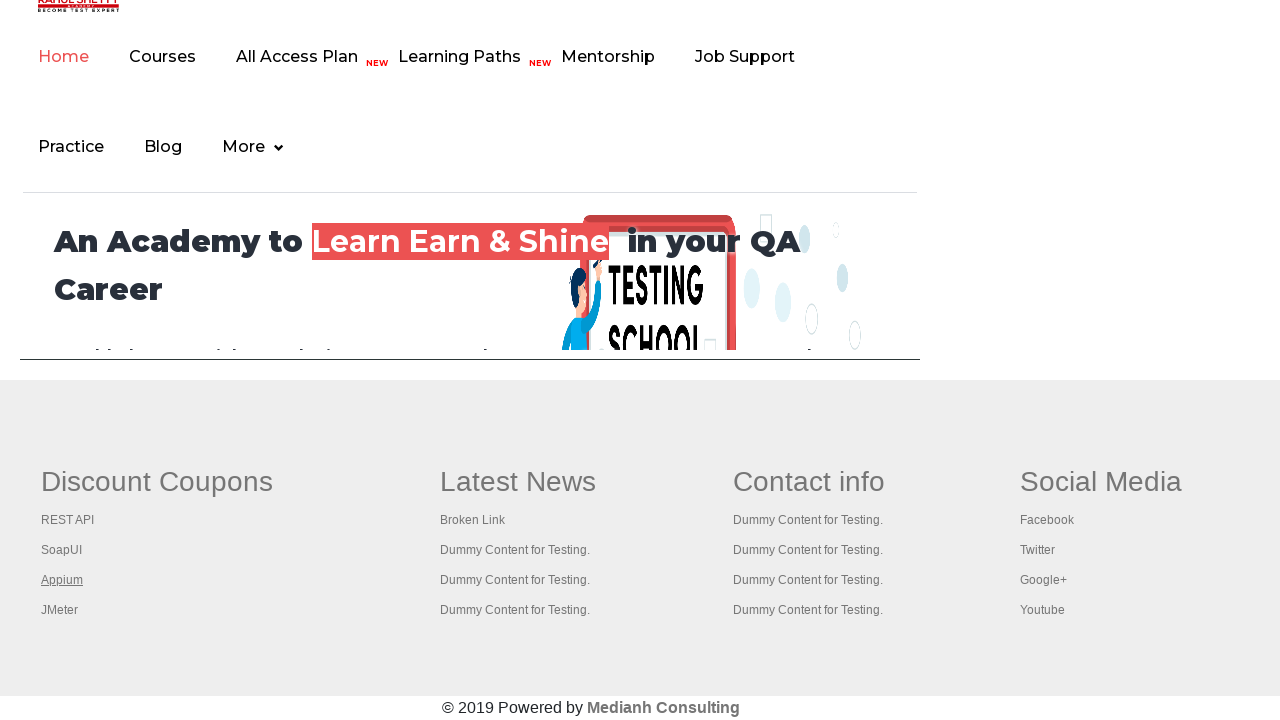

Waited 2 seconds for tab 3 to load
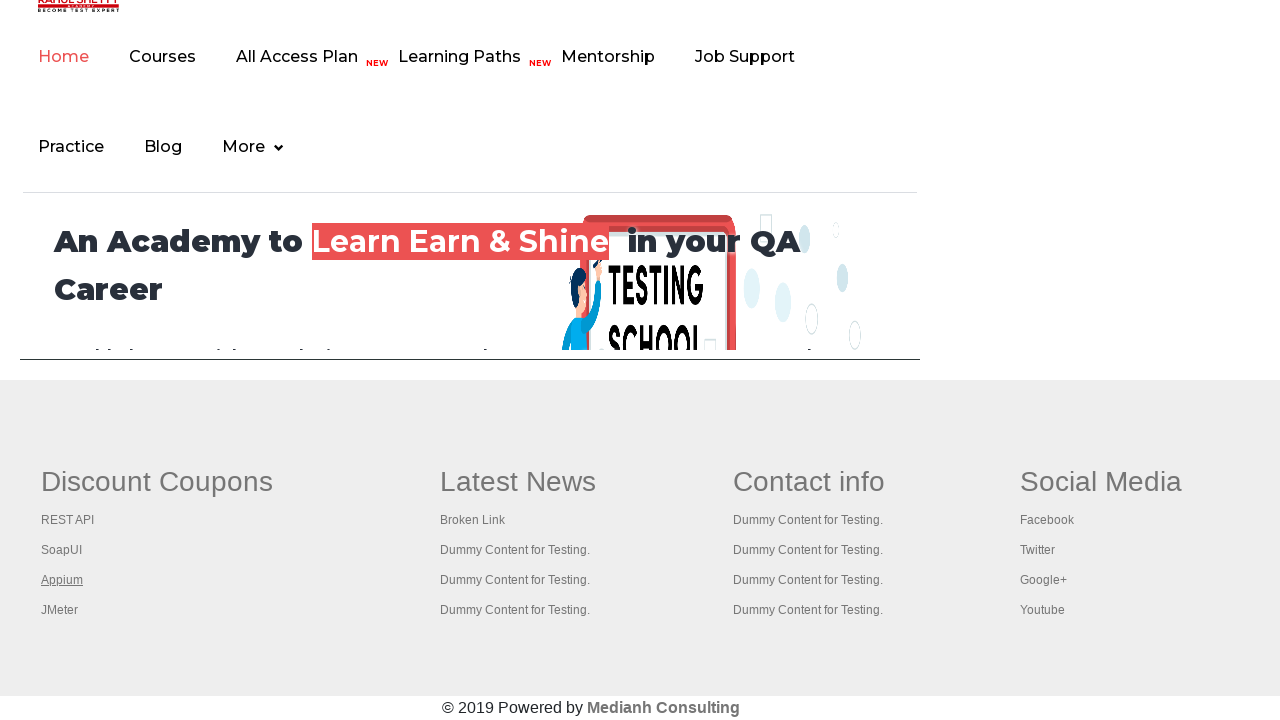

Clicked link 4 with Ctrl modifier to open in new tab at (60, 610) on #gf-BIG >> xpath=//table/tbody/tr/td[1]/ul//a >> nth=4
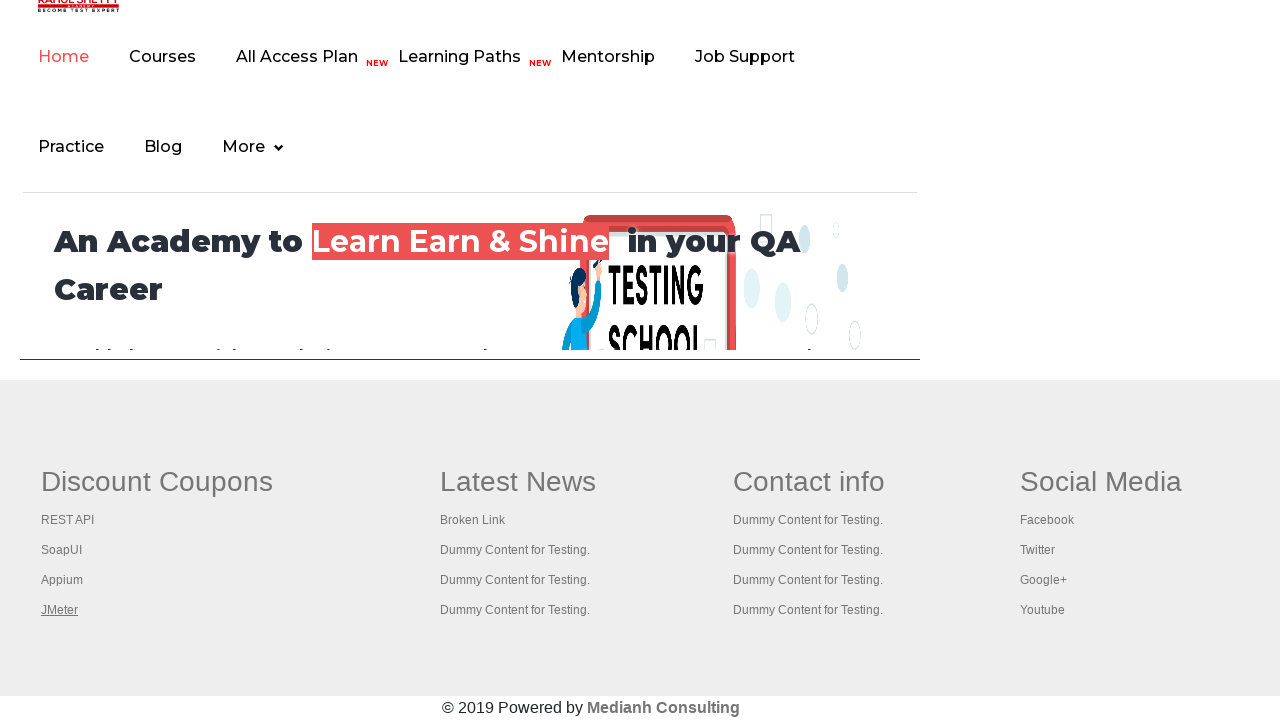

Waited 2 seconds for tab 4 to load
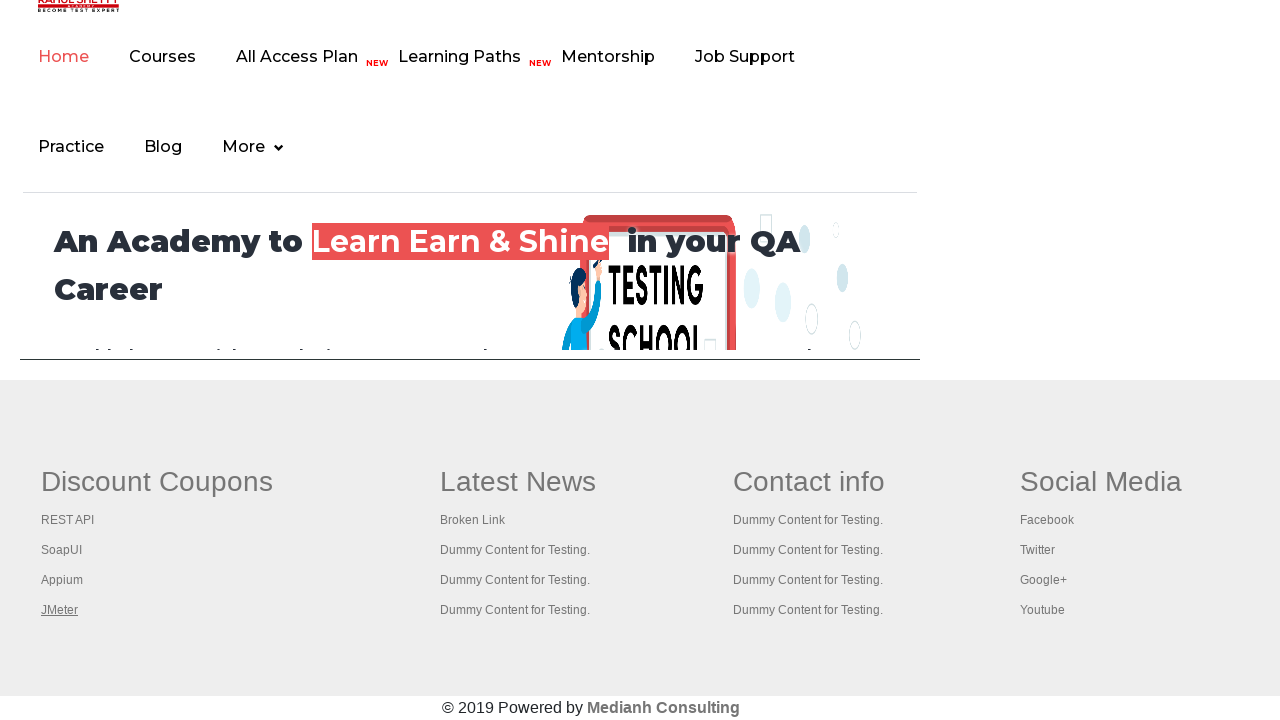

Retrieved all 5 open tabs/pages
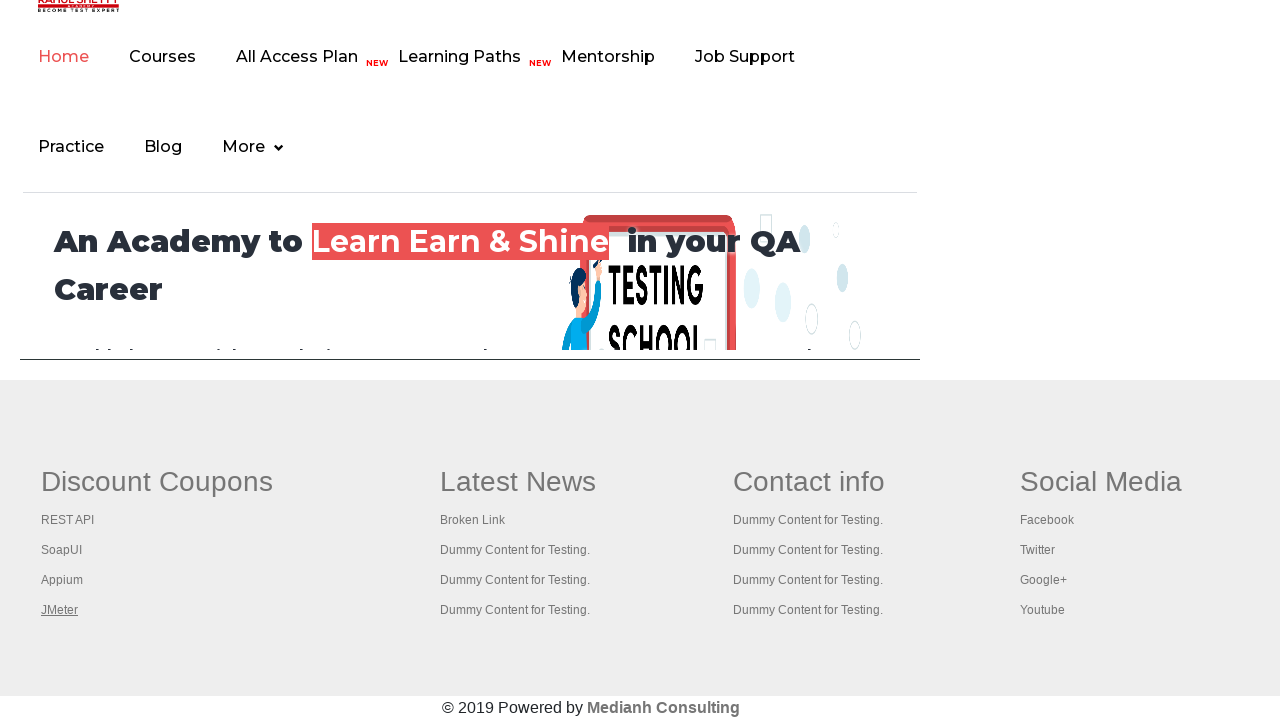

Switched to tab: https://rahulshettyacademy.com/AutomationPractice/
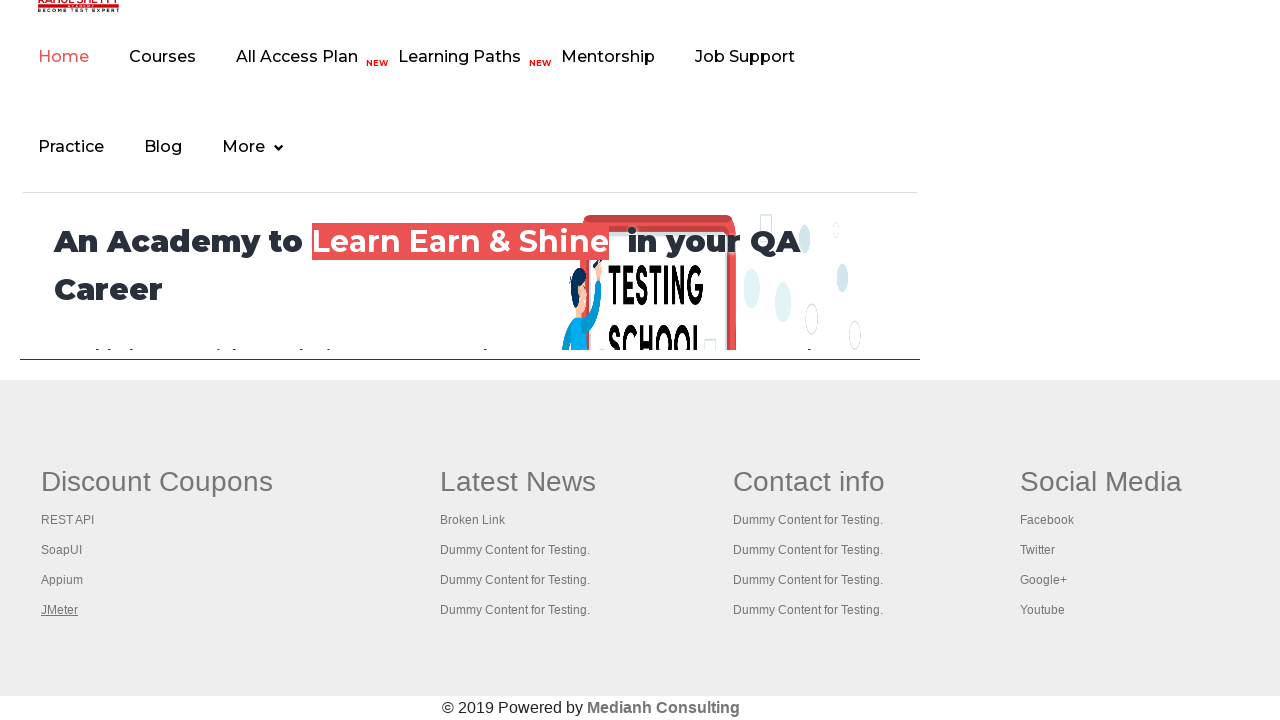

Tab loaded: Practice Page
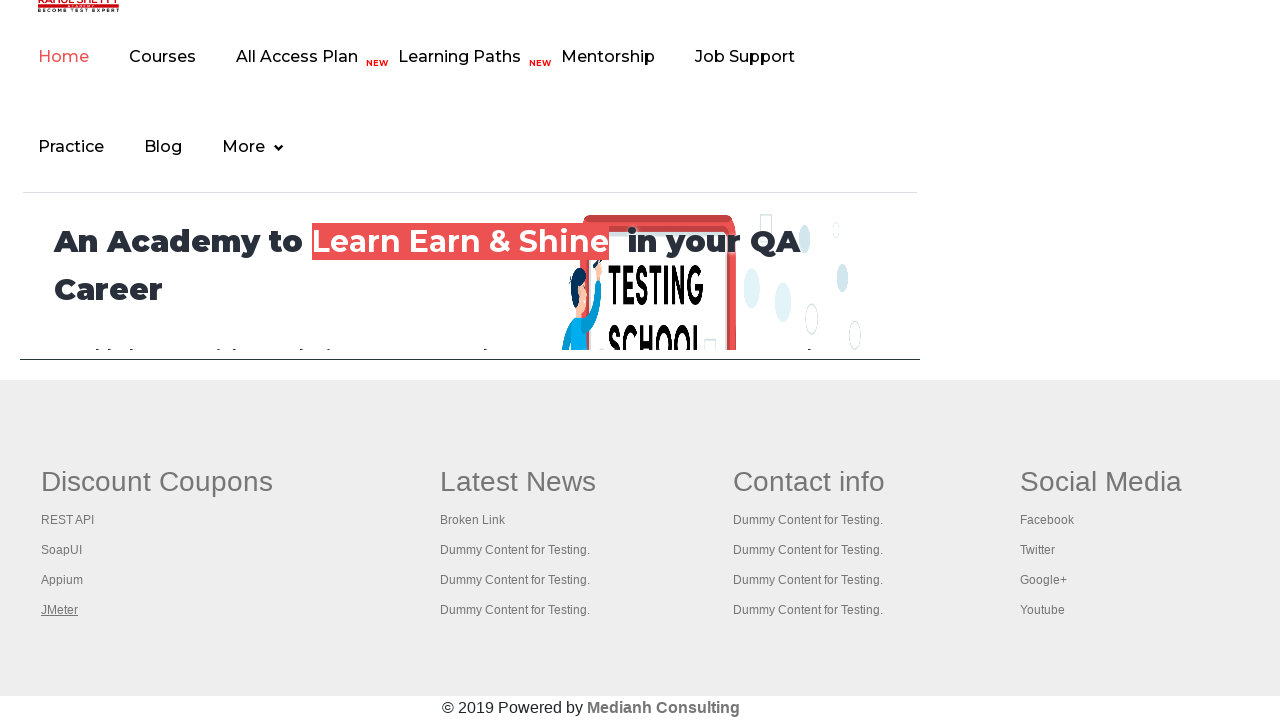

Switched to tab: https://www.restapitutorial.com/
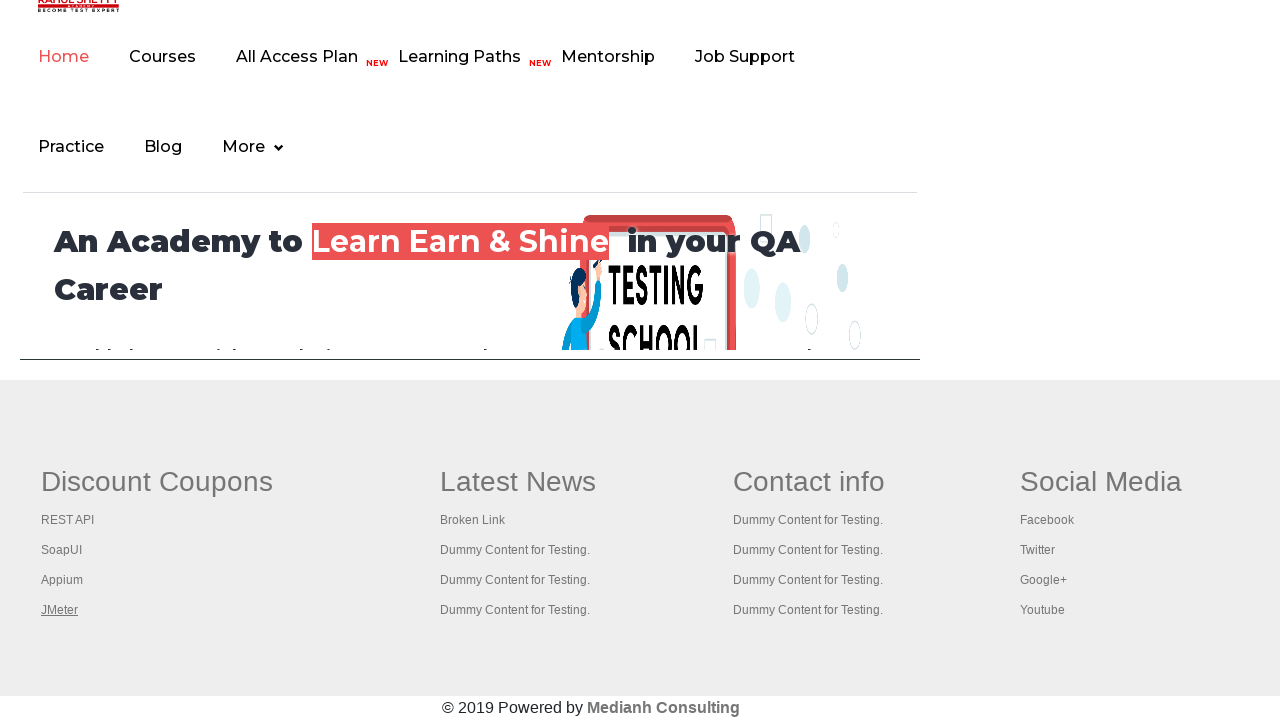

Tab loaded: REST API Tutorial
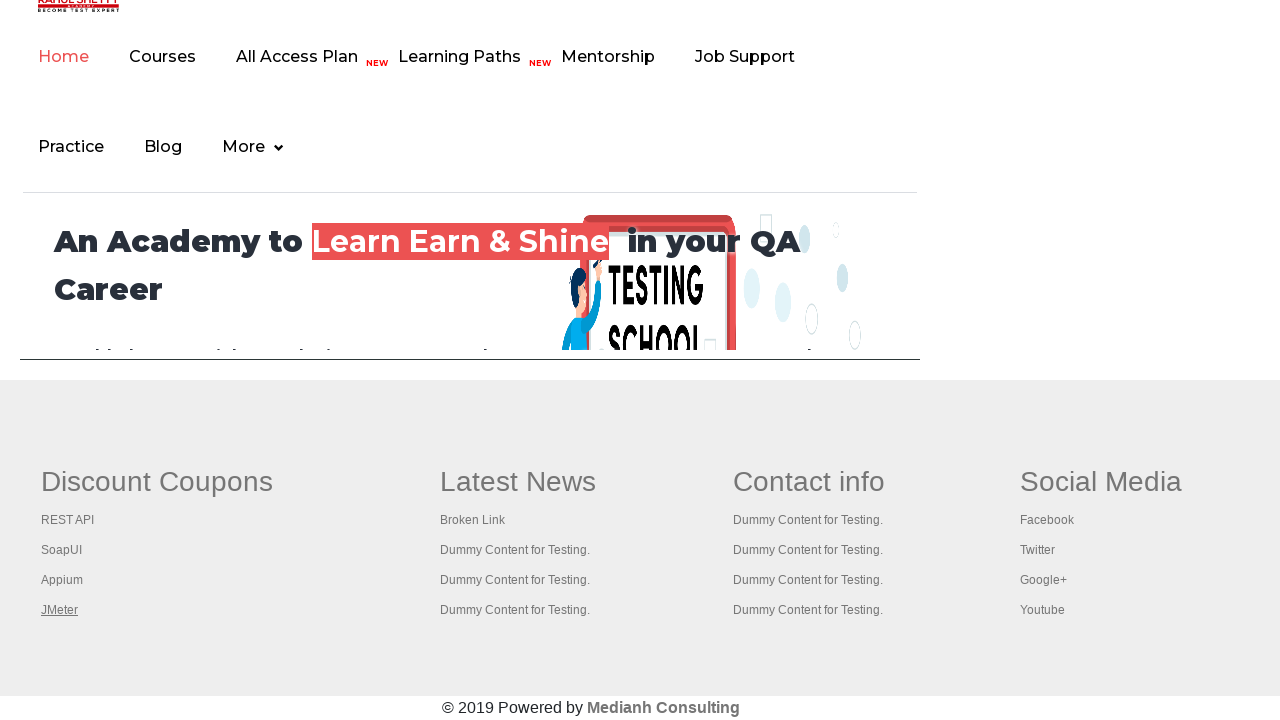

Switched to tab: https://www.soapui.org/
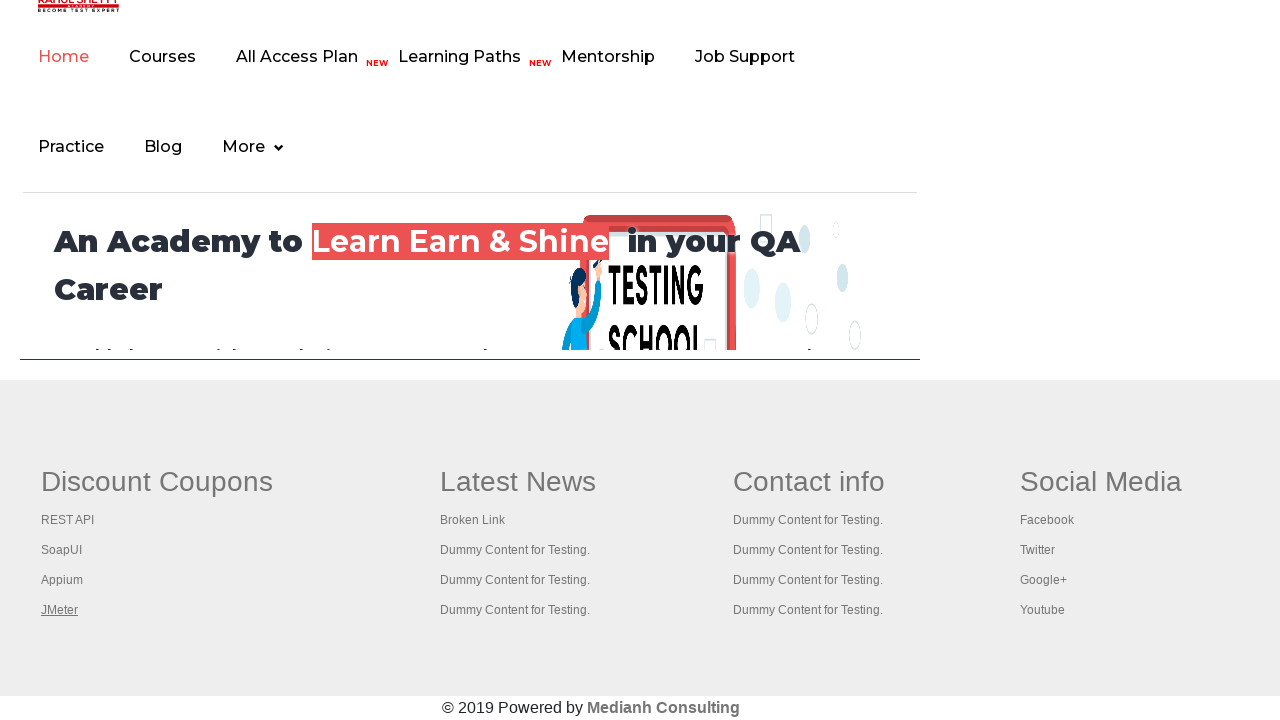

Tab loaded: The World’s Most Popular API Testing Tool | SoapUI
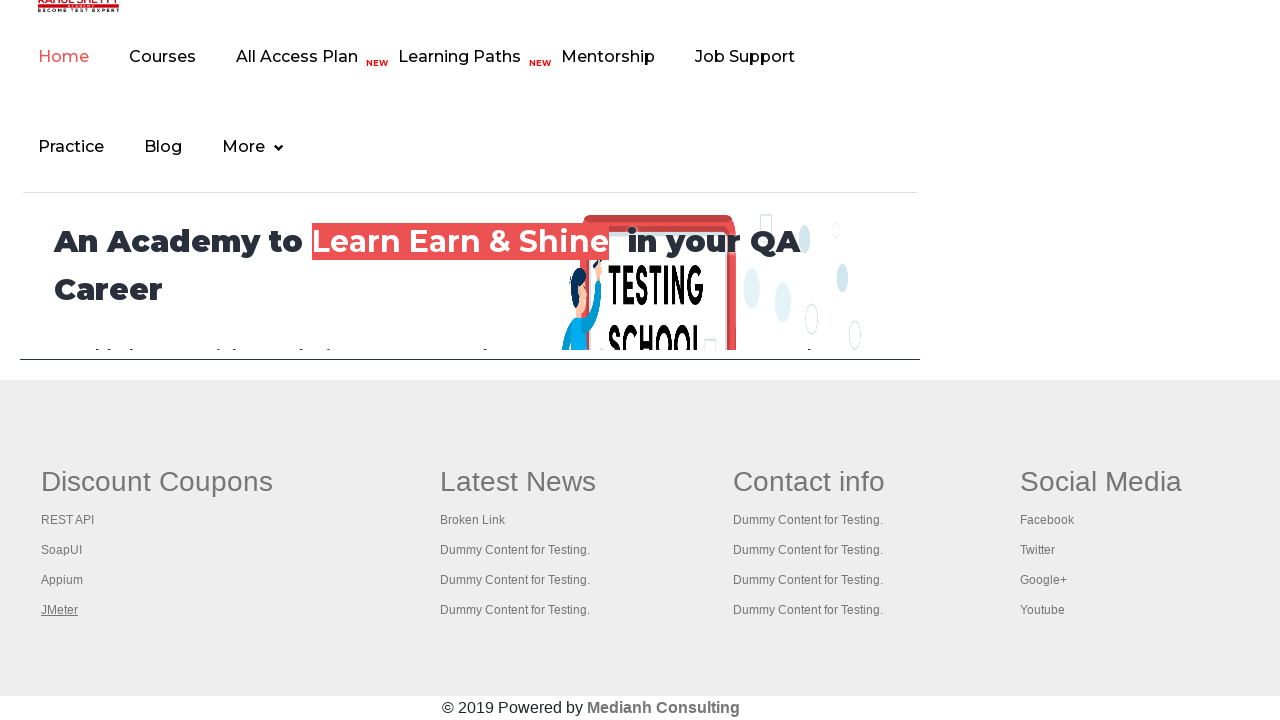

Switched to tab: https://courses.rahulshettyacademy.com/p/appium-tutorial
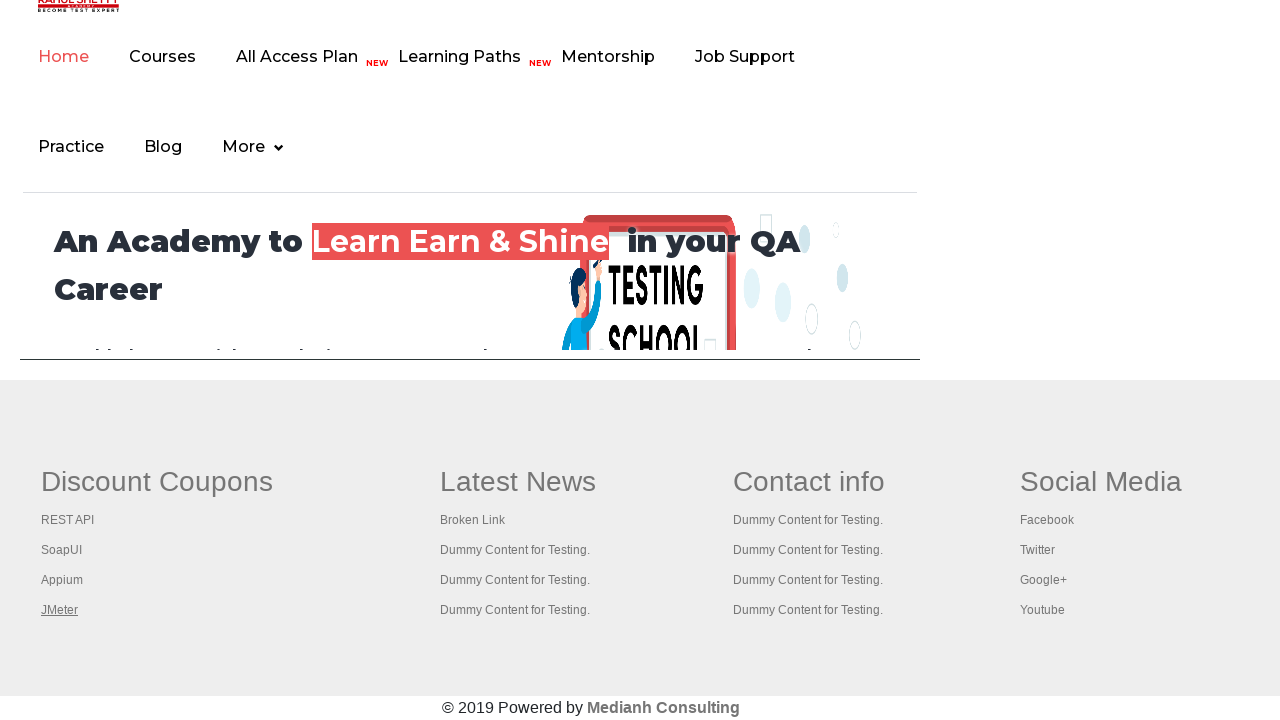

Tab loaded: Appium tutorial for Mobile Apps testing | RahulShetty Academy | Rahul
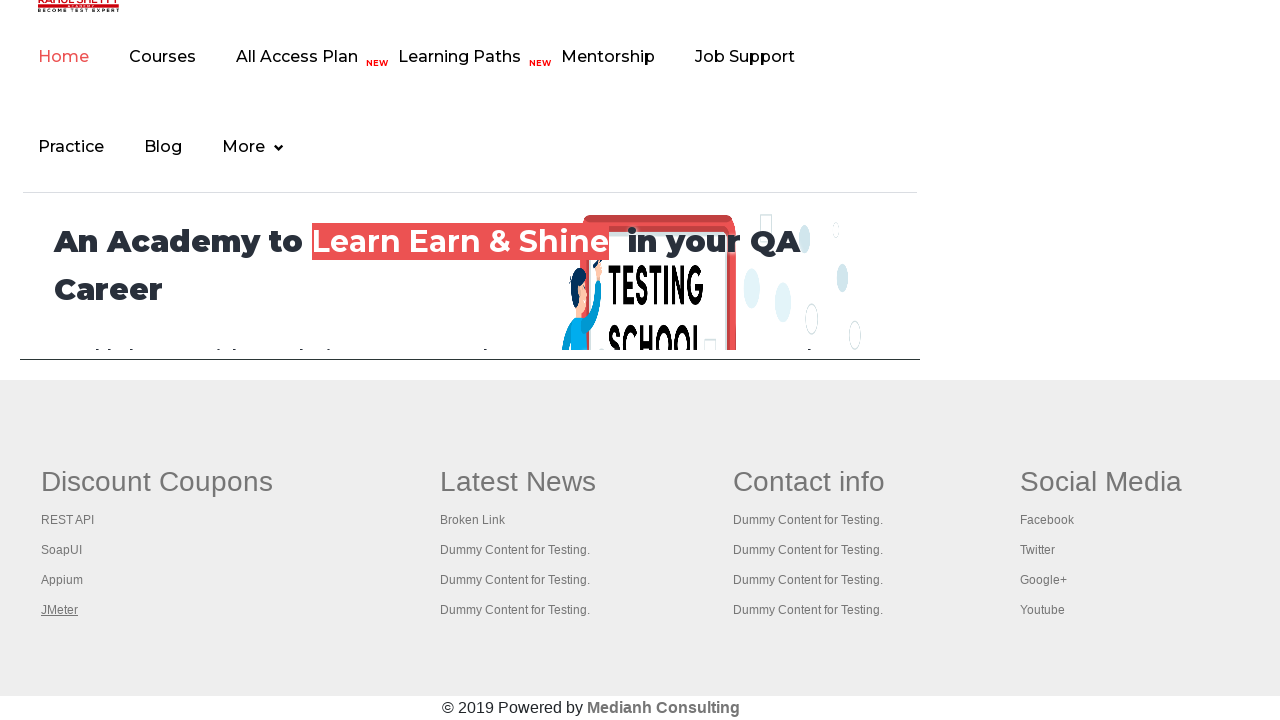

Switched to tab: https://jmeter.apache.org/
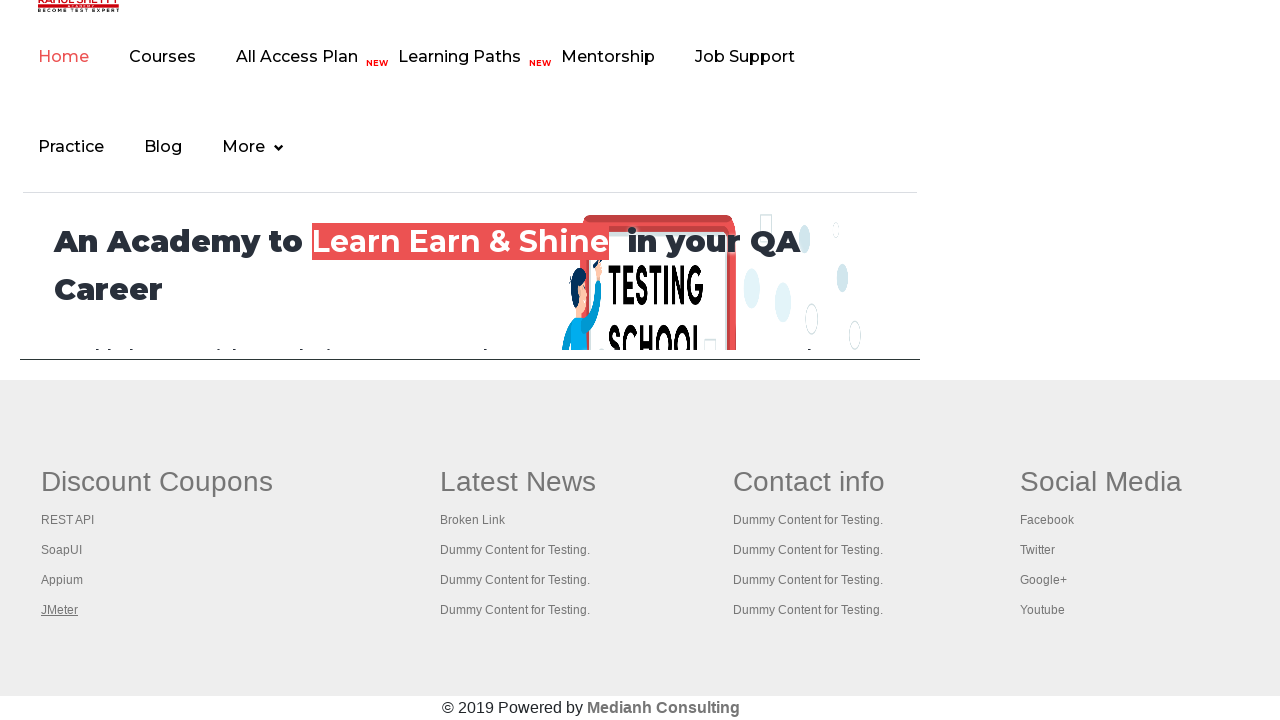

Tab loaded: Apache JMeter - Apache JMeter™
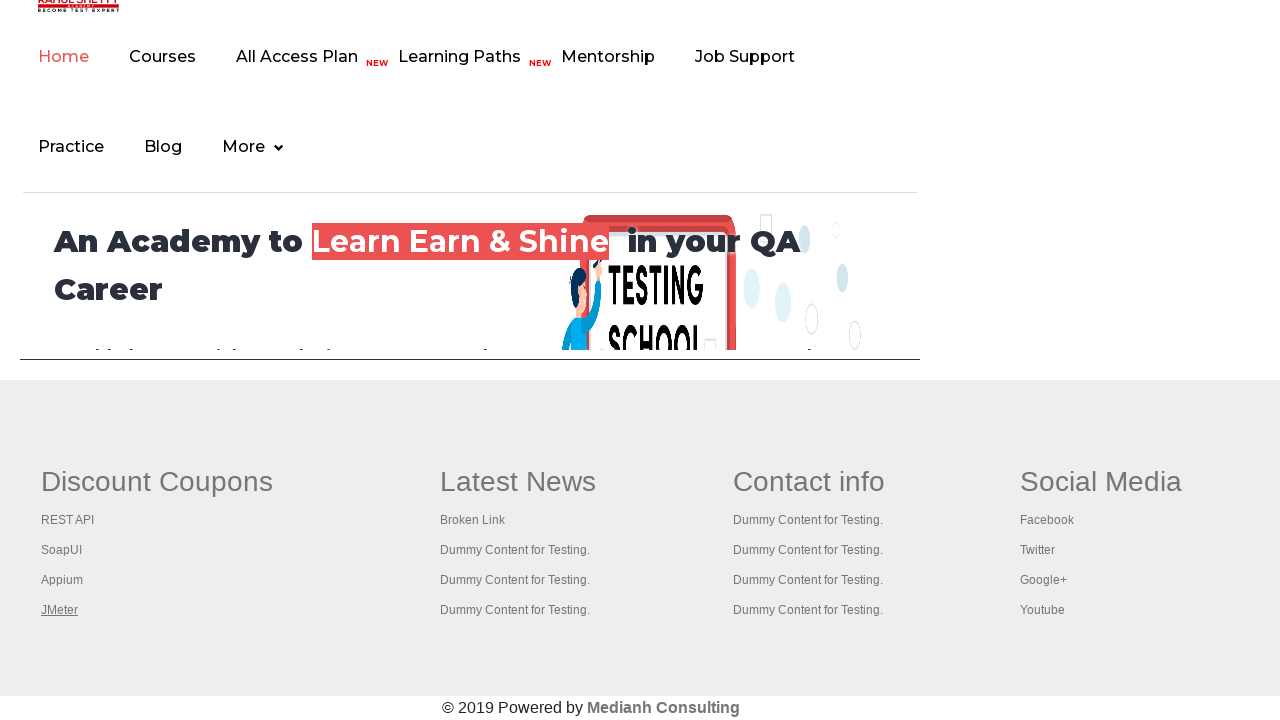

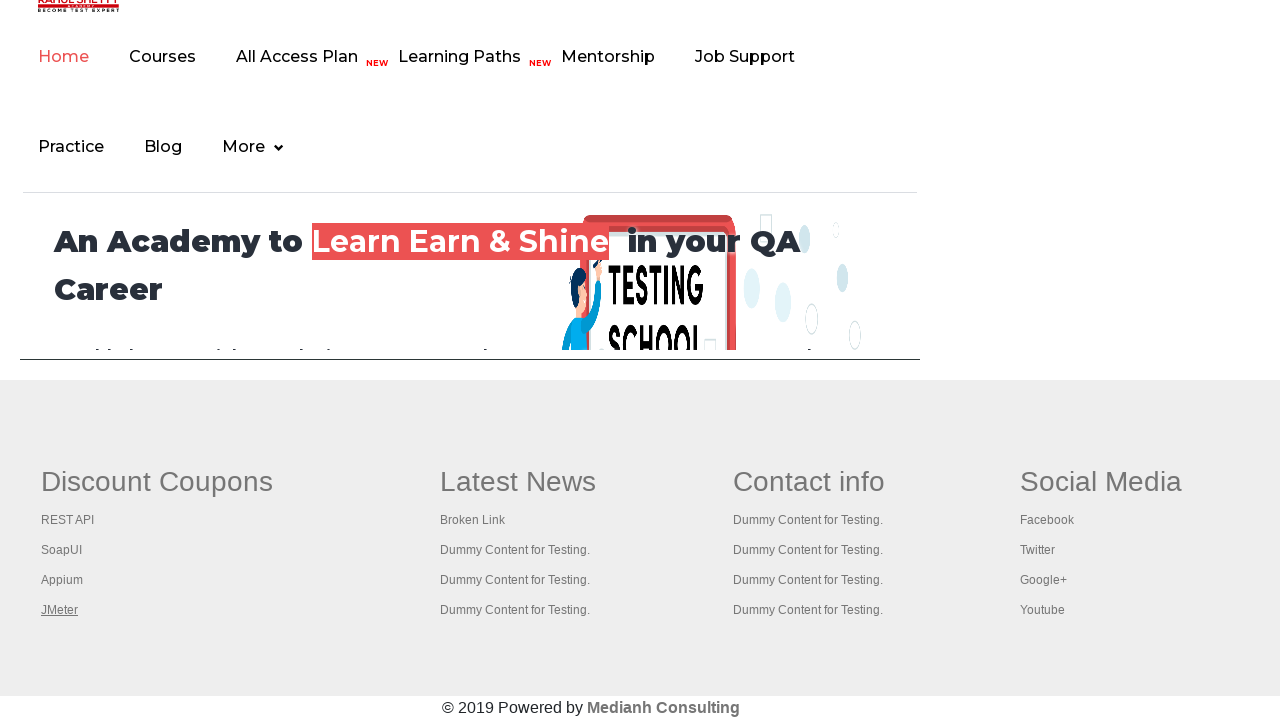